Tests window handling functionality by clicking a button that opens a new window, switching to it, and reading text from the new window

Starting URL: https://demoqa.com/browser-windows

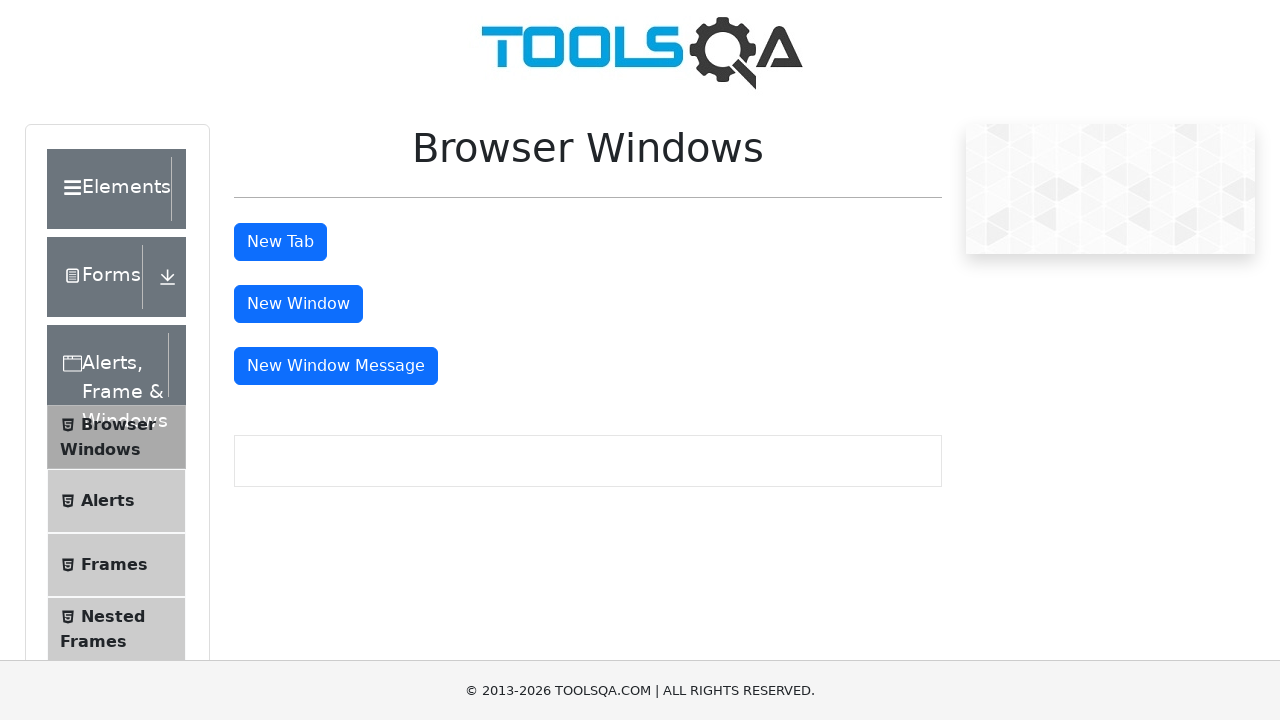

Clicked button to open new window at (298, 304) on #windowButton
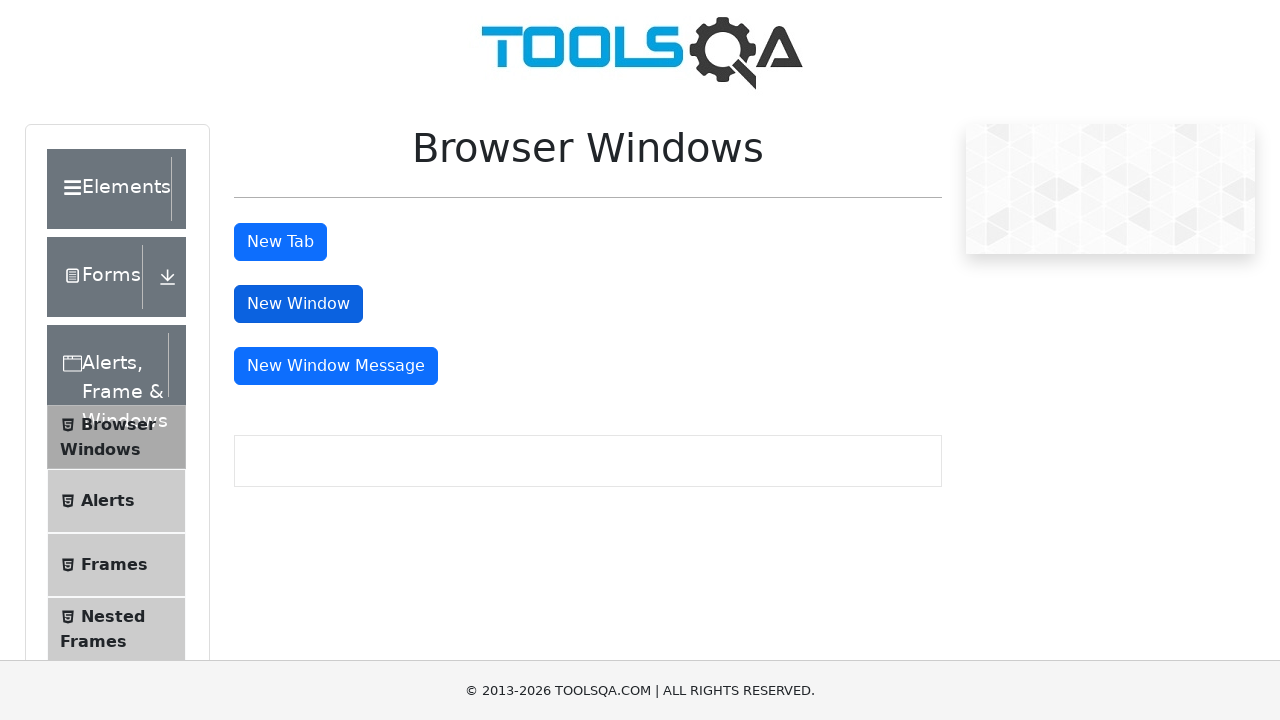

Waited 1 second for new window to open
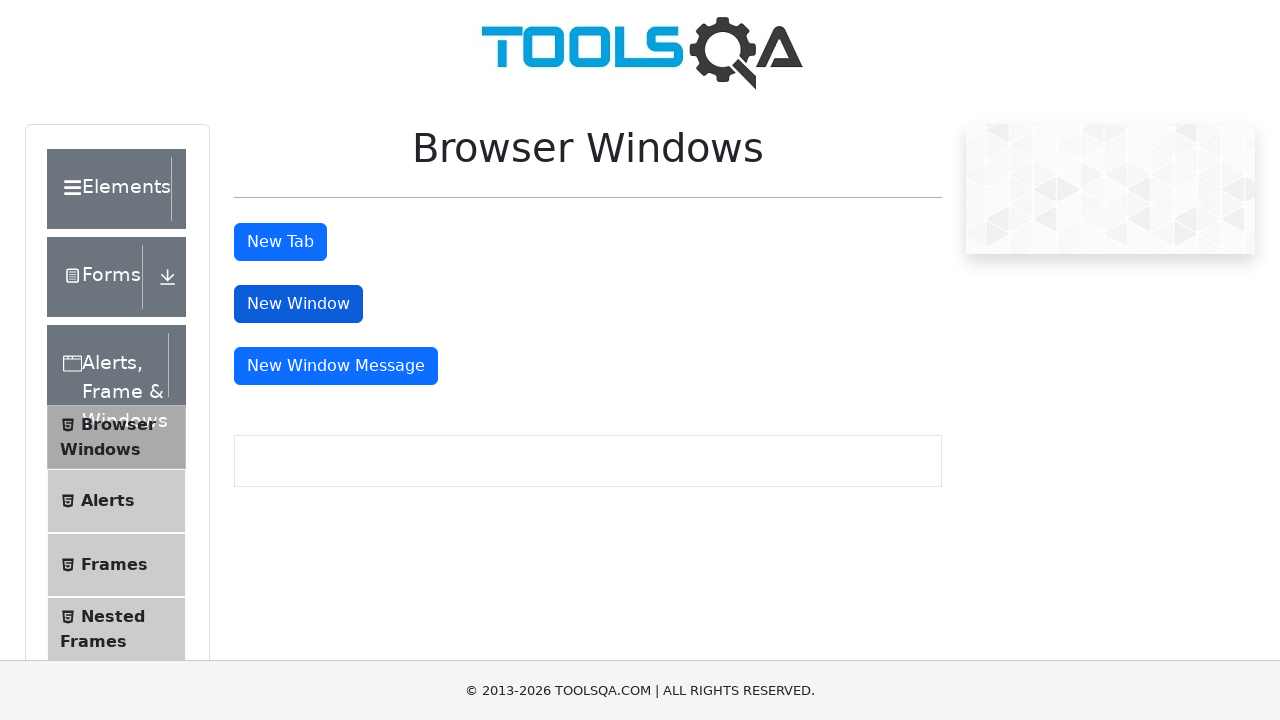

Retrieved all open pages from context
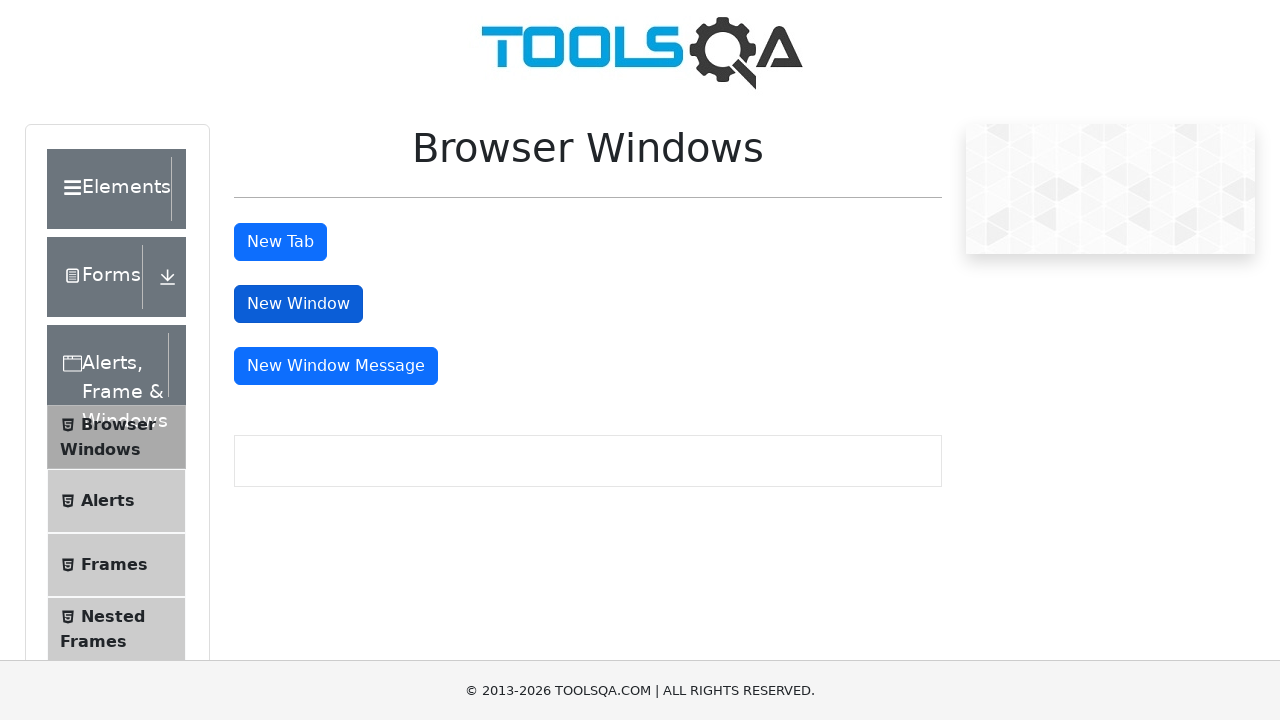

Switched to new window (last opened page)
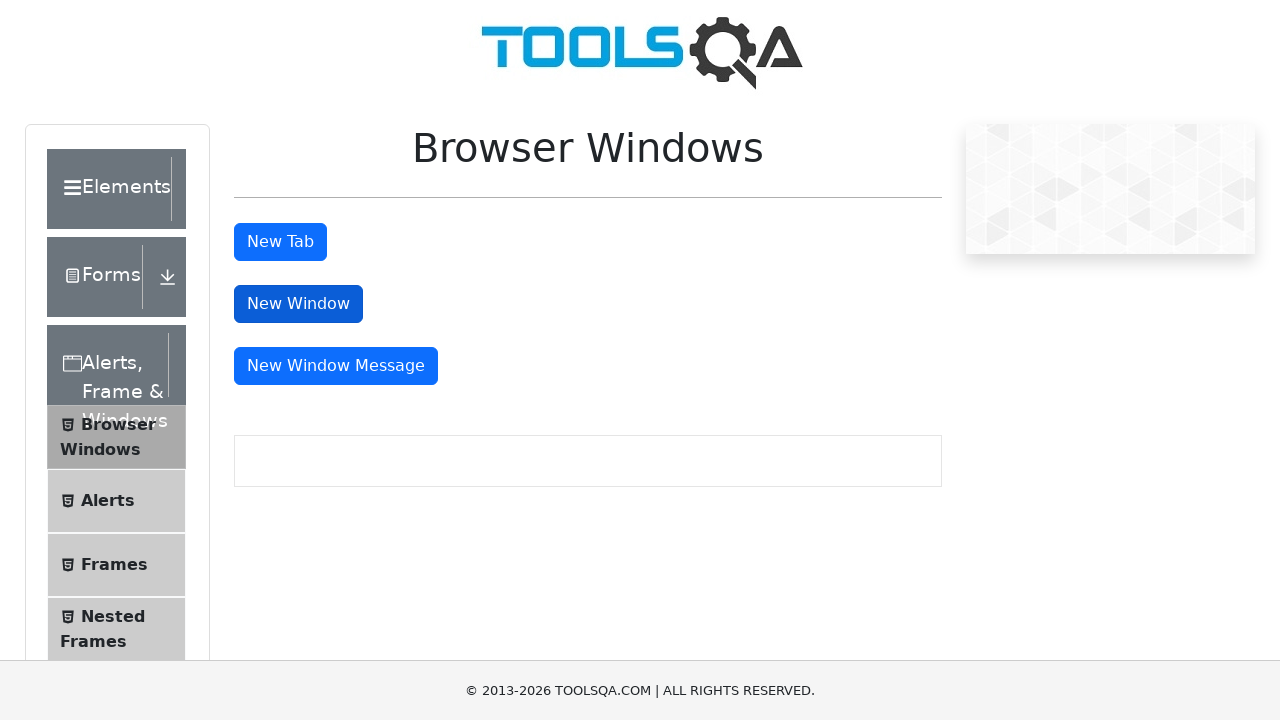

Waited for sample heading element to load in new window
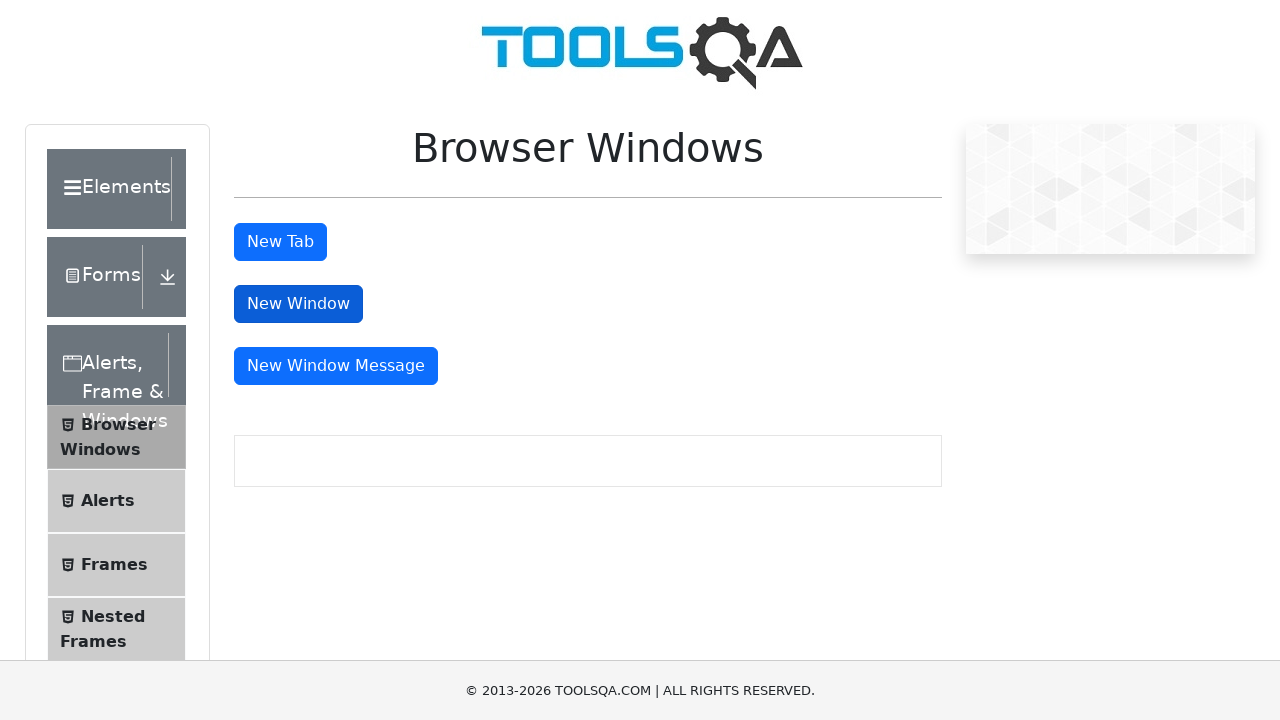

Retrieved text from new window: 'This is a sample page'
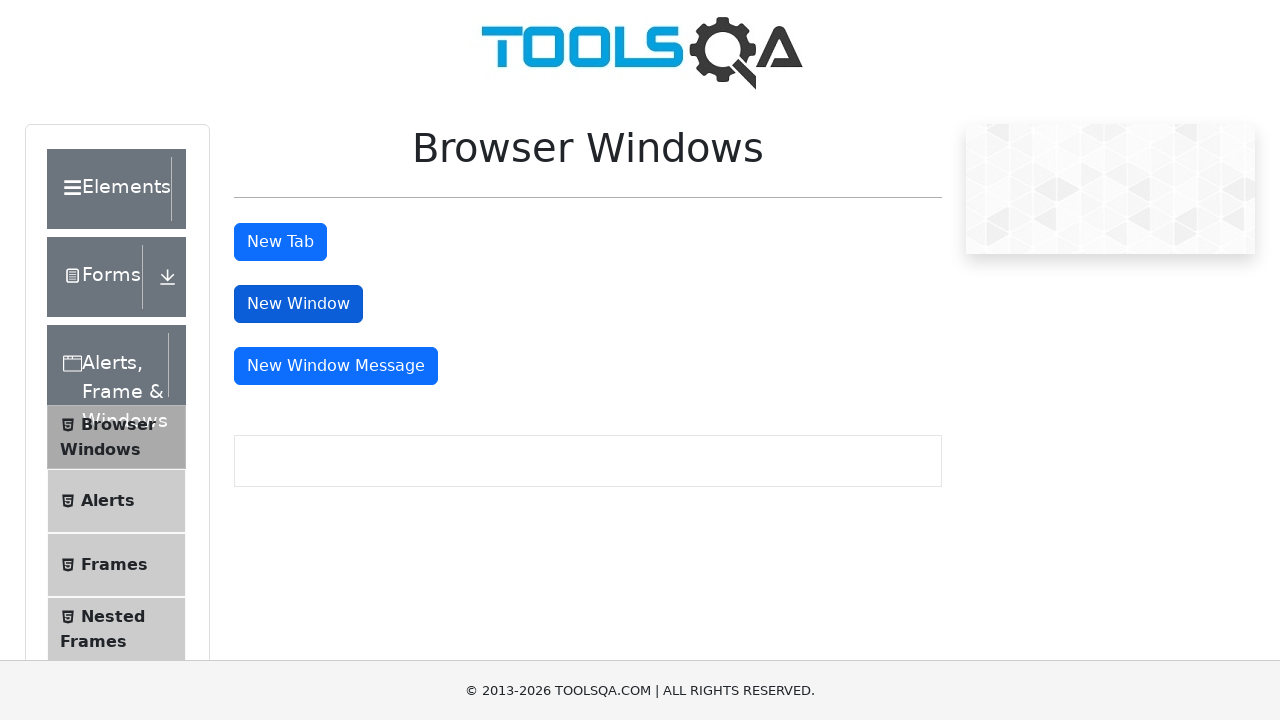

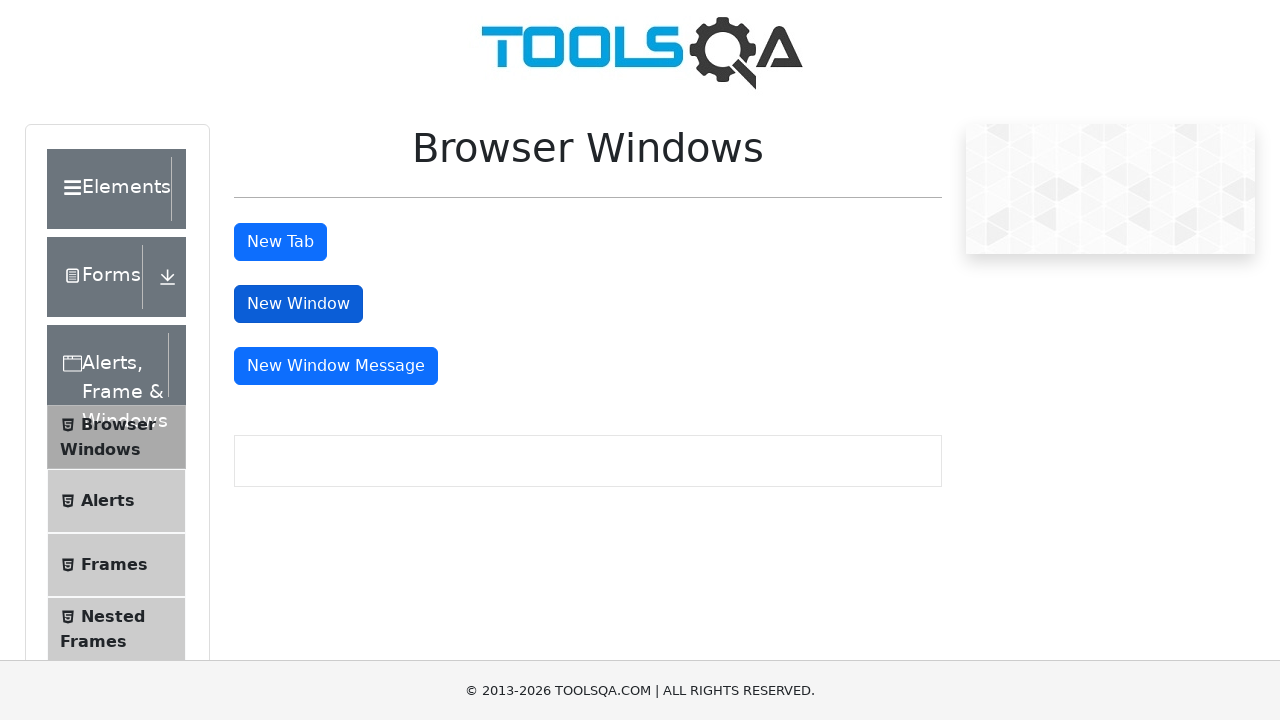